Tests JavaScript alert handling by clicking the first button, accepting the alert, and verifying the success message is displayed.

Starting URL: https://testcenter.techproeducation.com/index.php?page=javascript-alerts

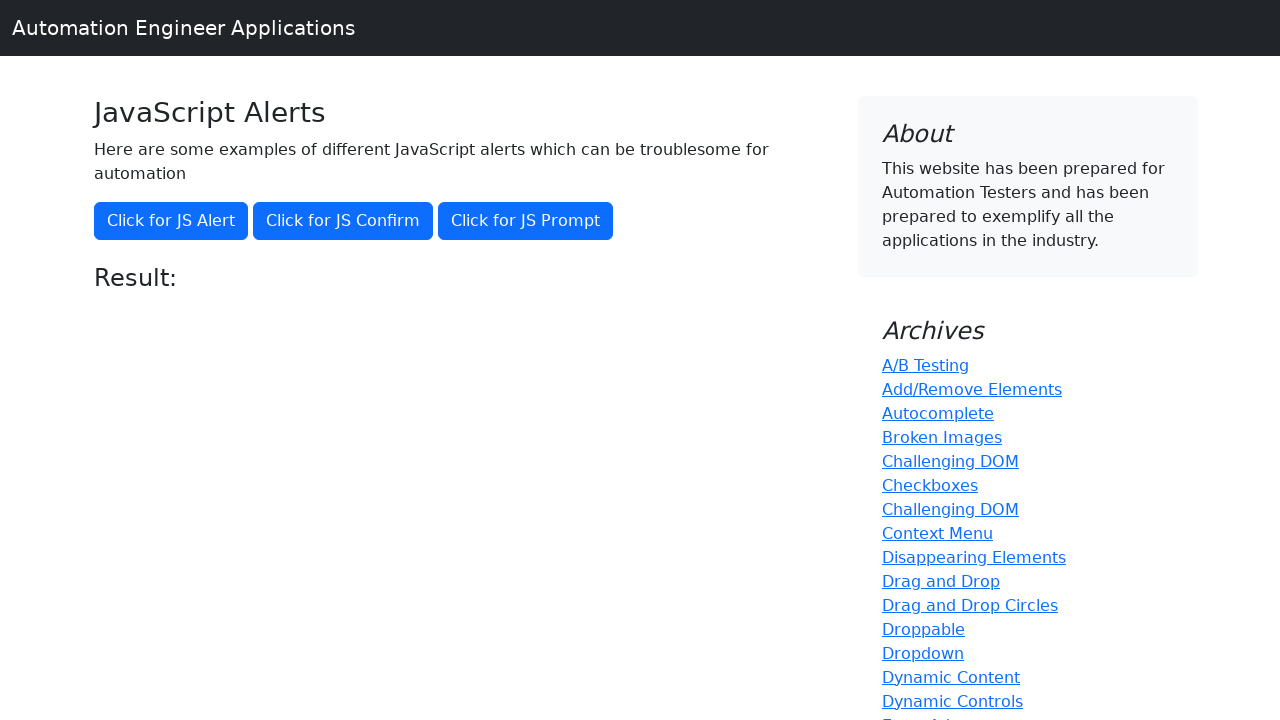

Clicked the first button to trigger JavaScript alert at (171, 221) on xpath=(//button)[1]
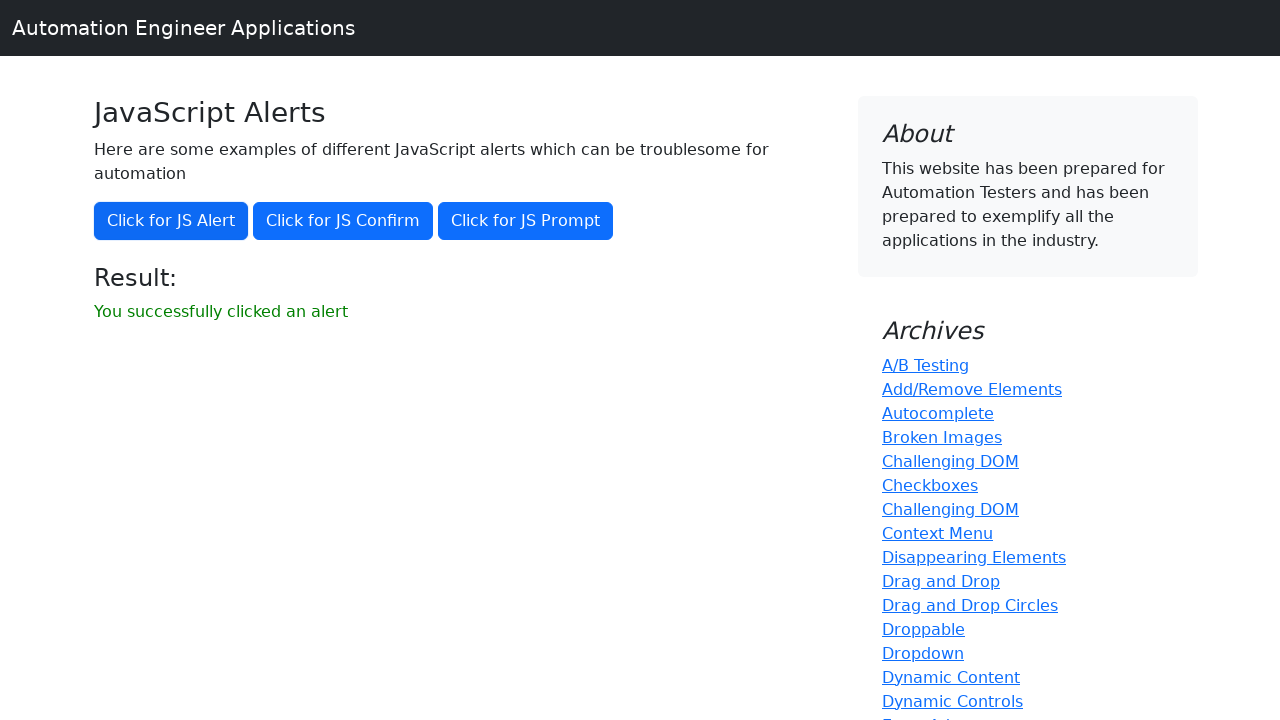

Set up dialog handler to accept alerts
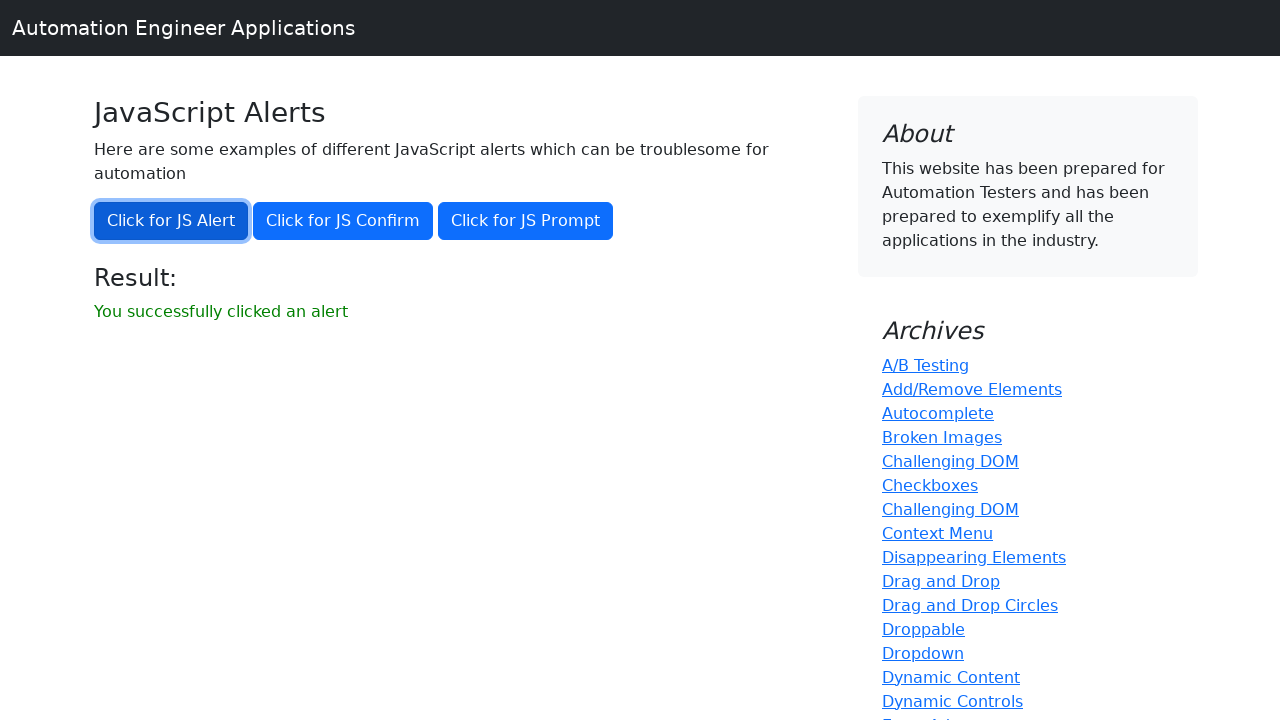

Waited for result message to appear
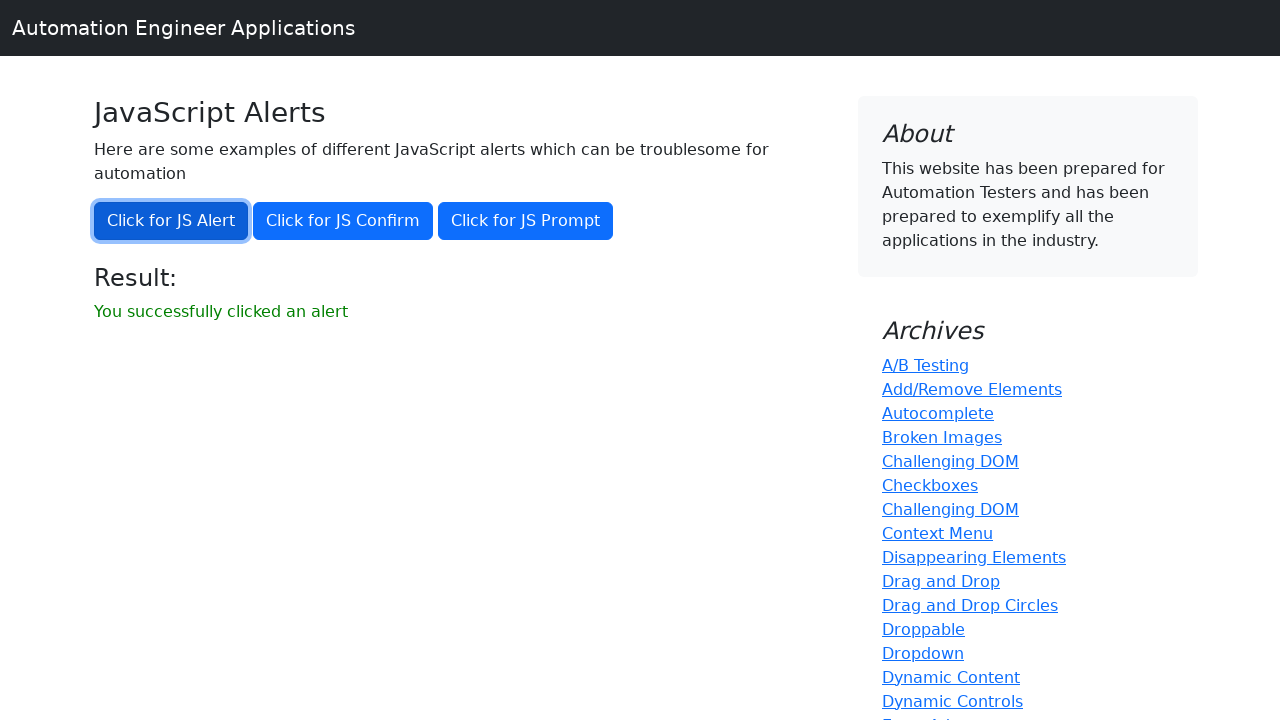

Retrieved result message text
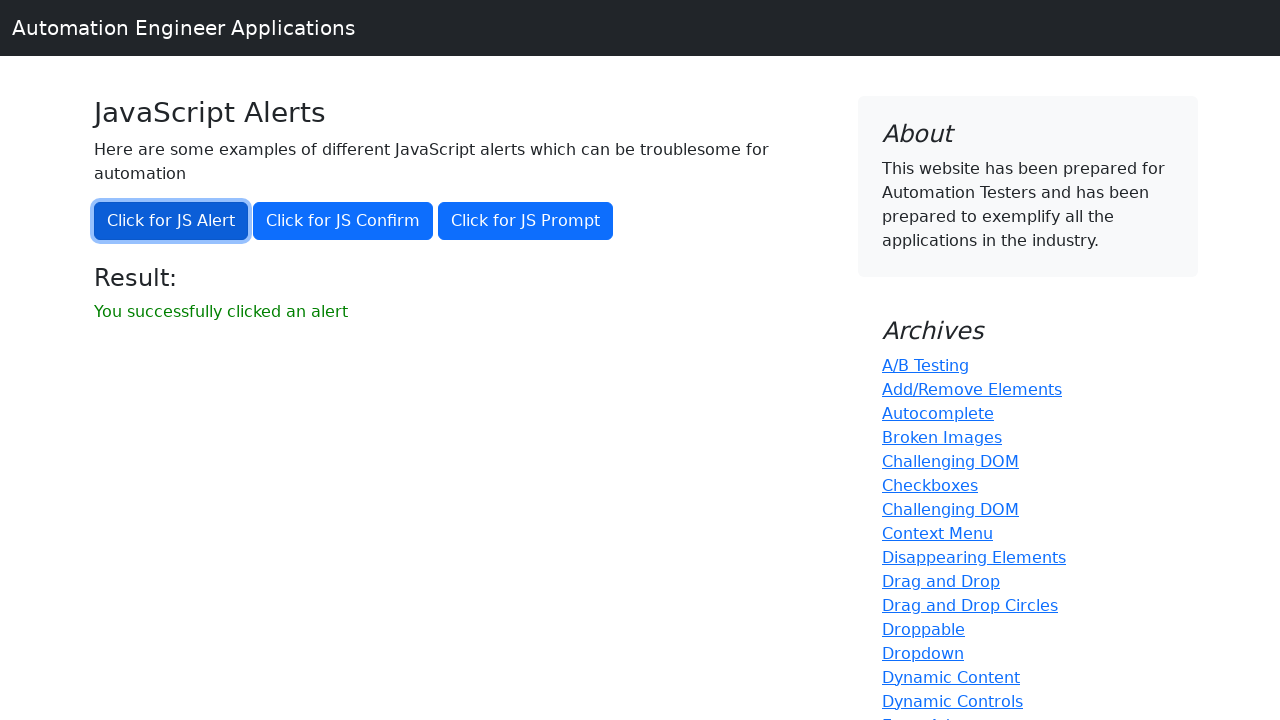

Verified success message: 'You successfully clicked an alert'
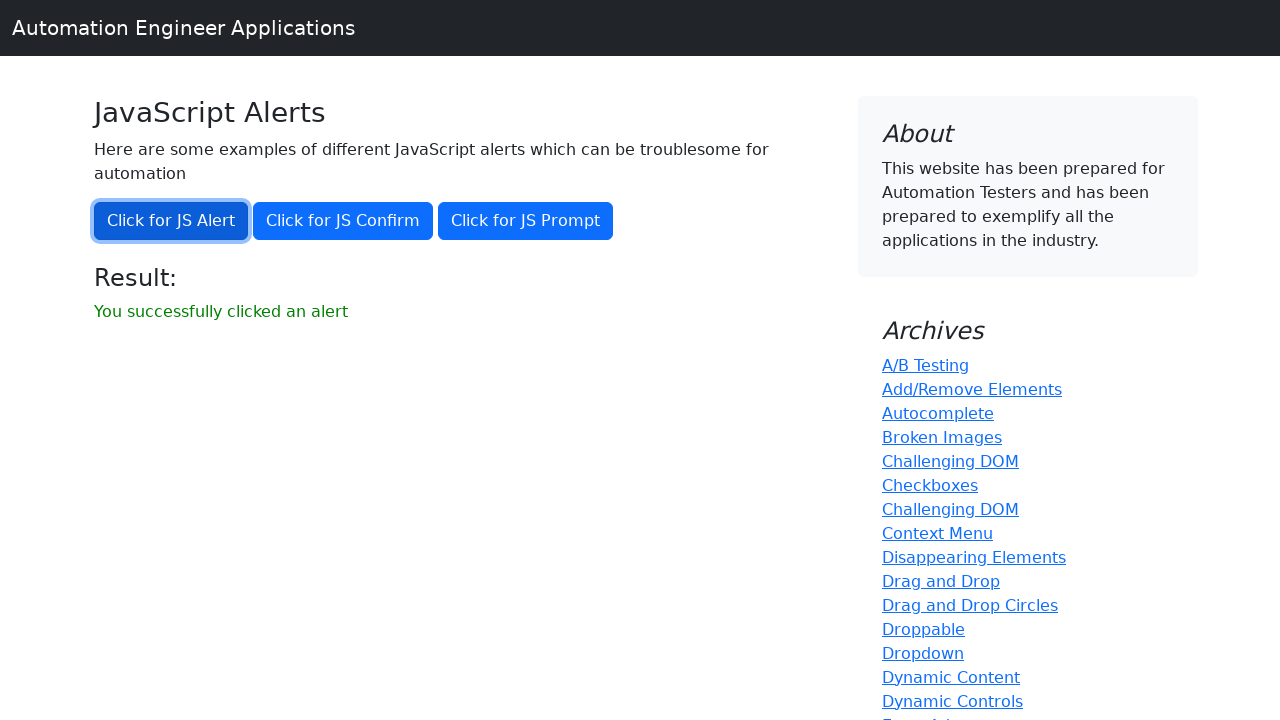

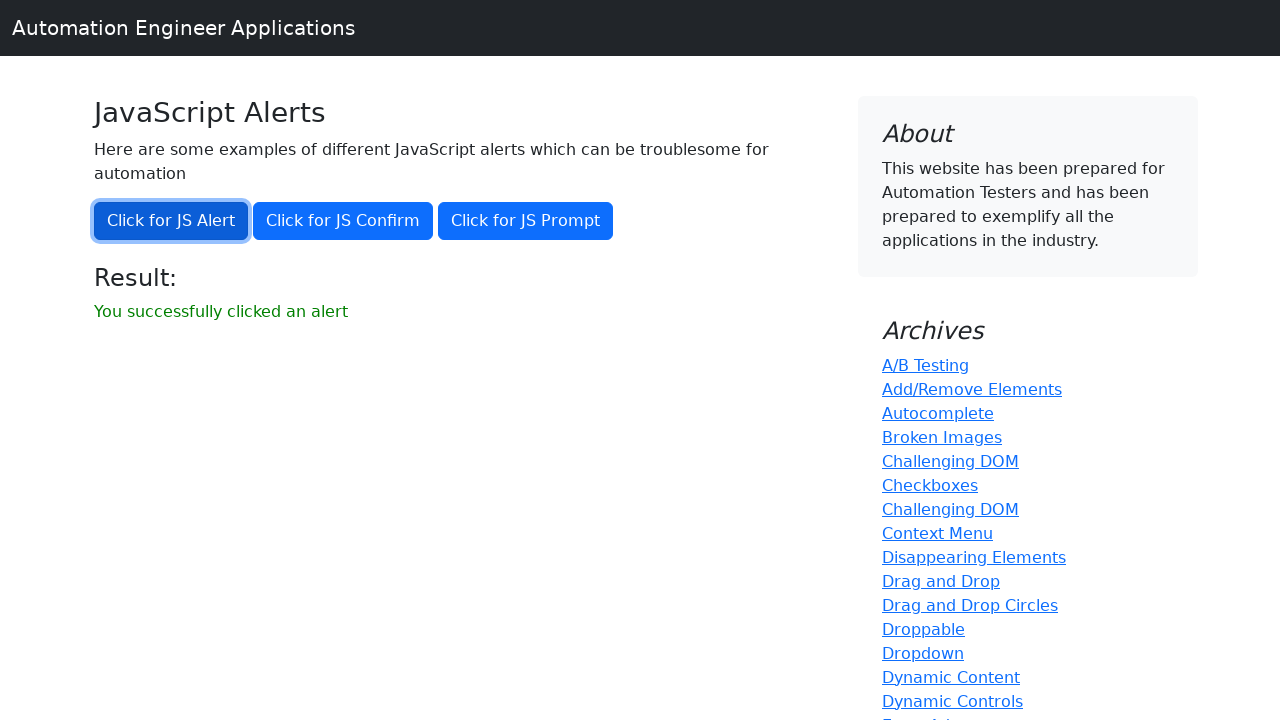